Tests autocomplete/auto-suggestion functionality by typing a partial country name and selecting "India" from the dropdown suggestions

Starting URL: https://rahulshettyacademy.com/AutomationPractice/

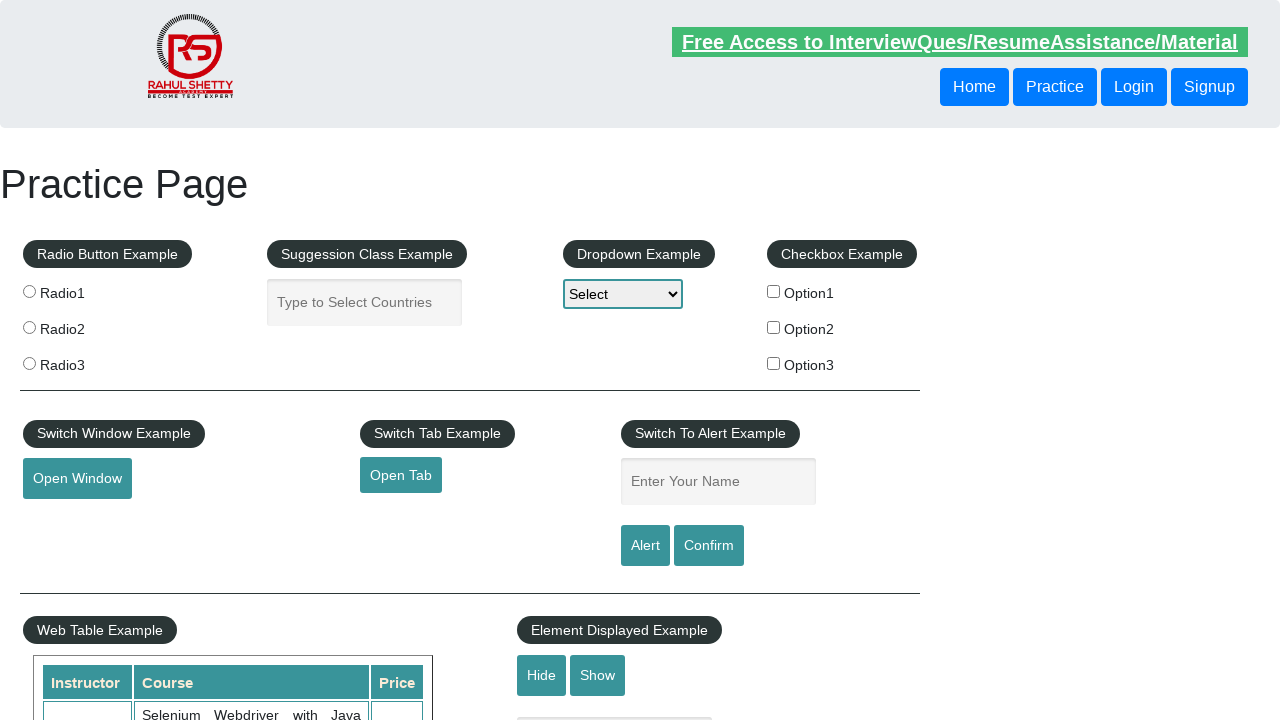

Typed 'ind' in autocomplete input field to trigger suggestions on #autocomplete
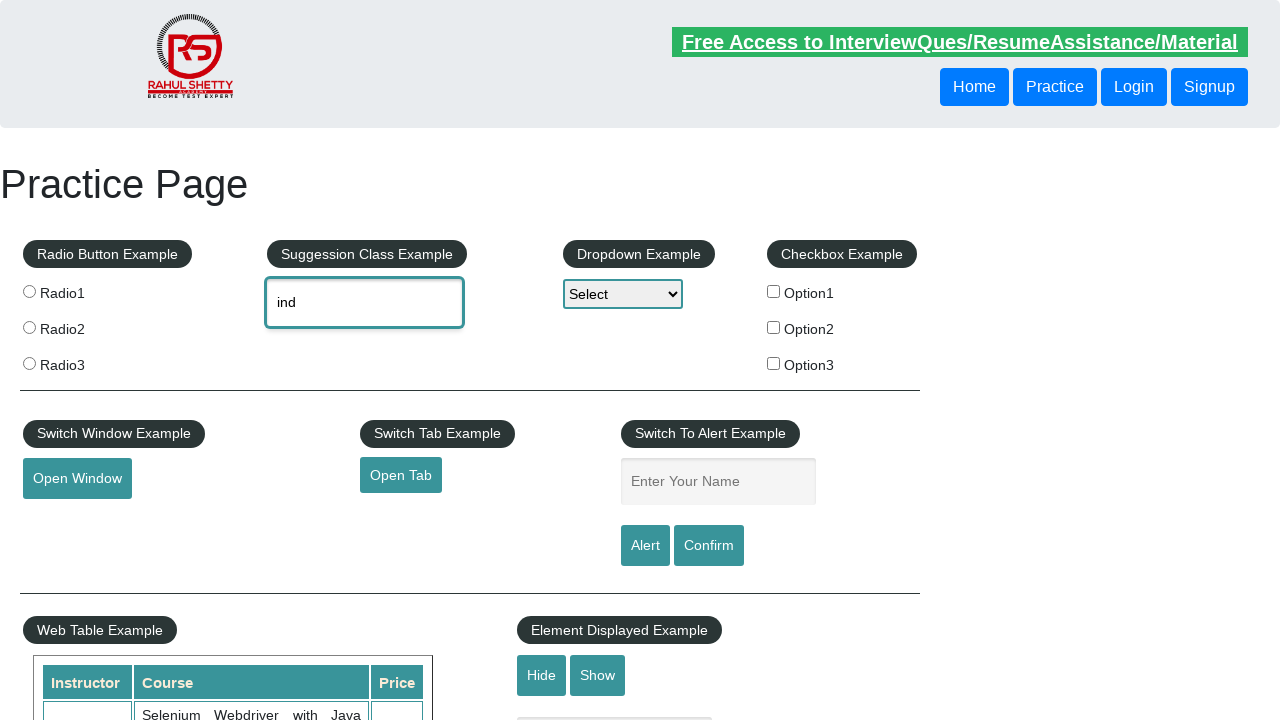

Autocomplete suggestions dropdown appeared
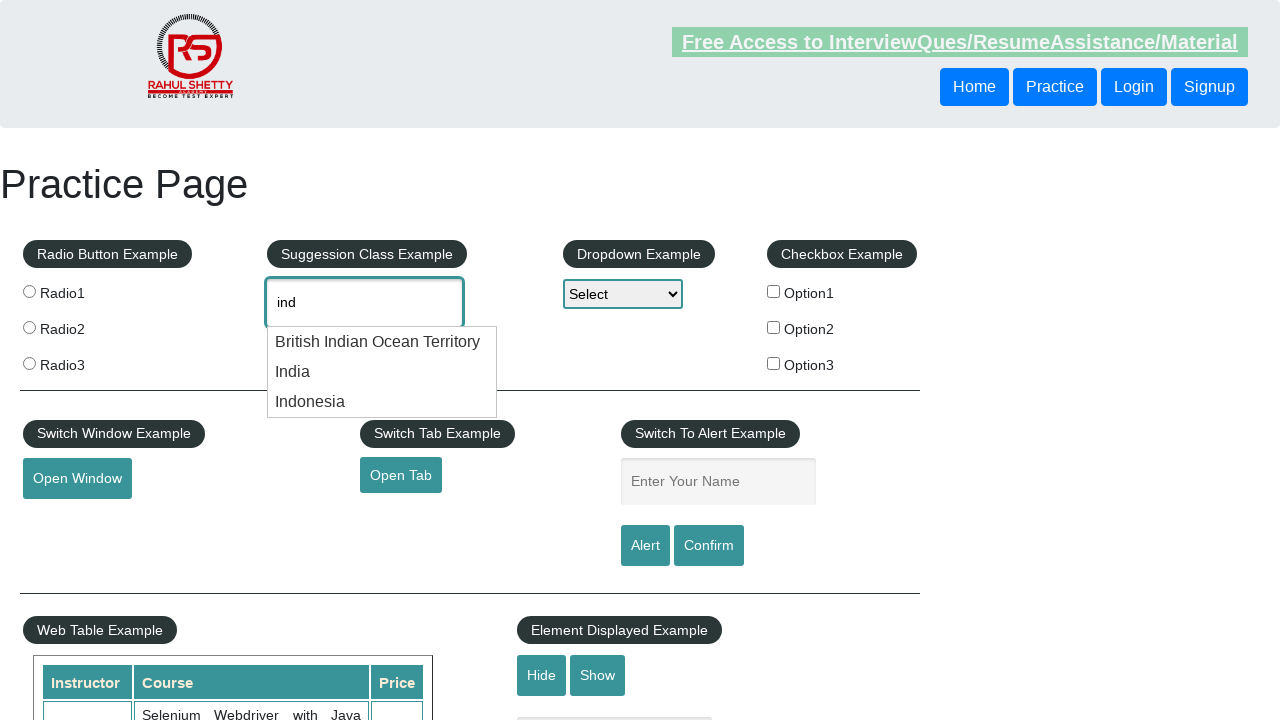

Selected 'India' from autocomplete suggestions at (382, 342) on .ui-menu-item div:has-text('India')
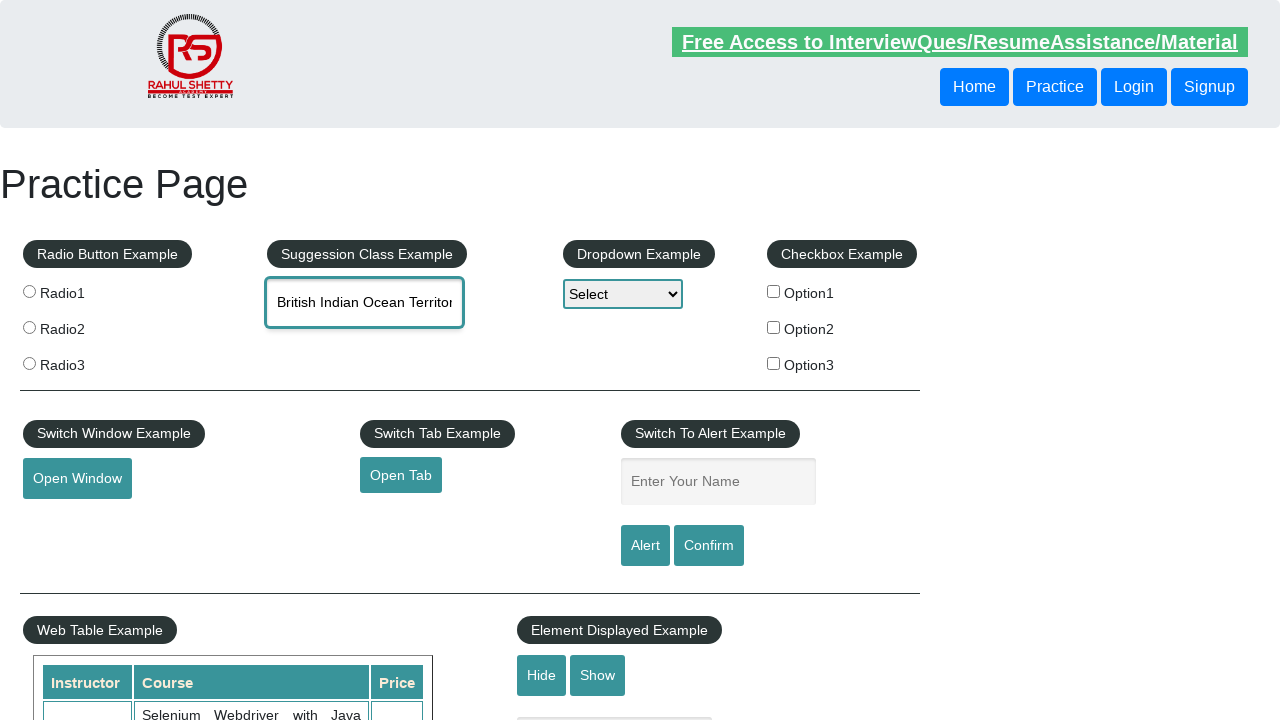

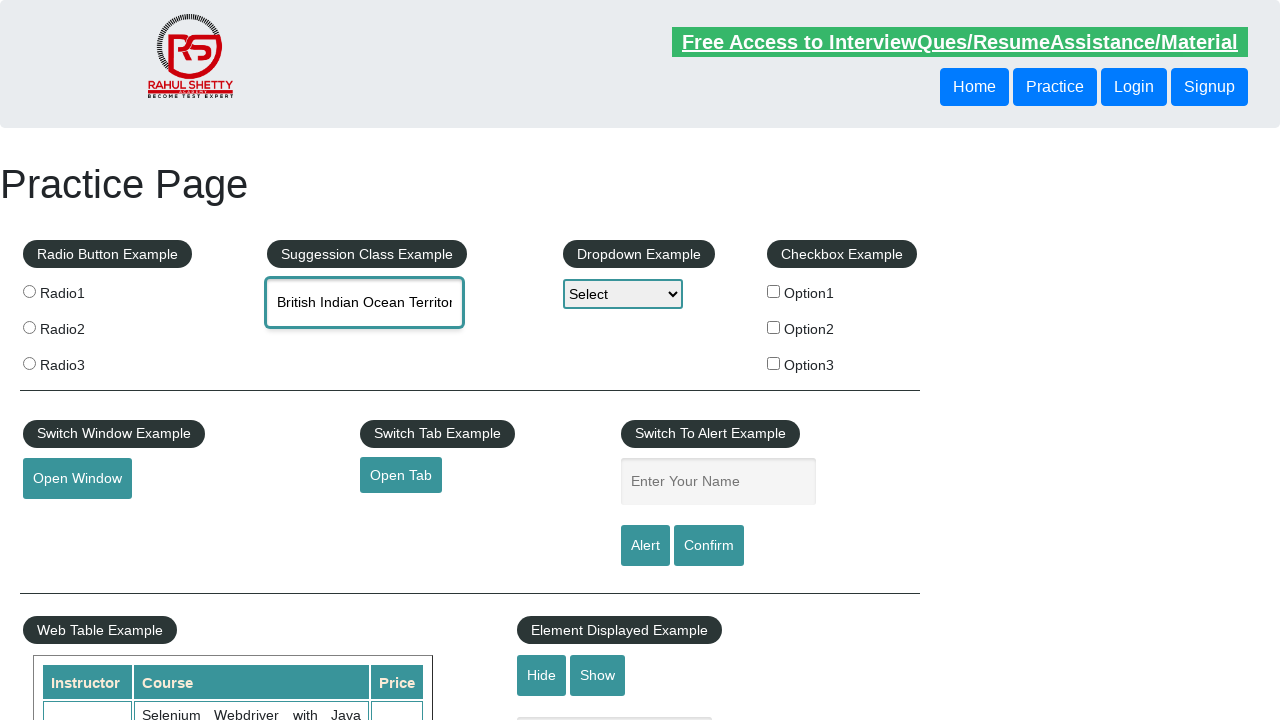